Navigates to The Internet test site, clicks the Forgot Password link, and verifies that the email field is enabled

Starting URL: http://the-internet.herokuapp.com/

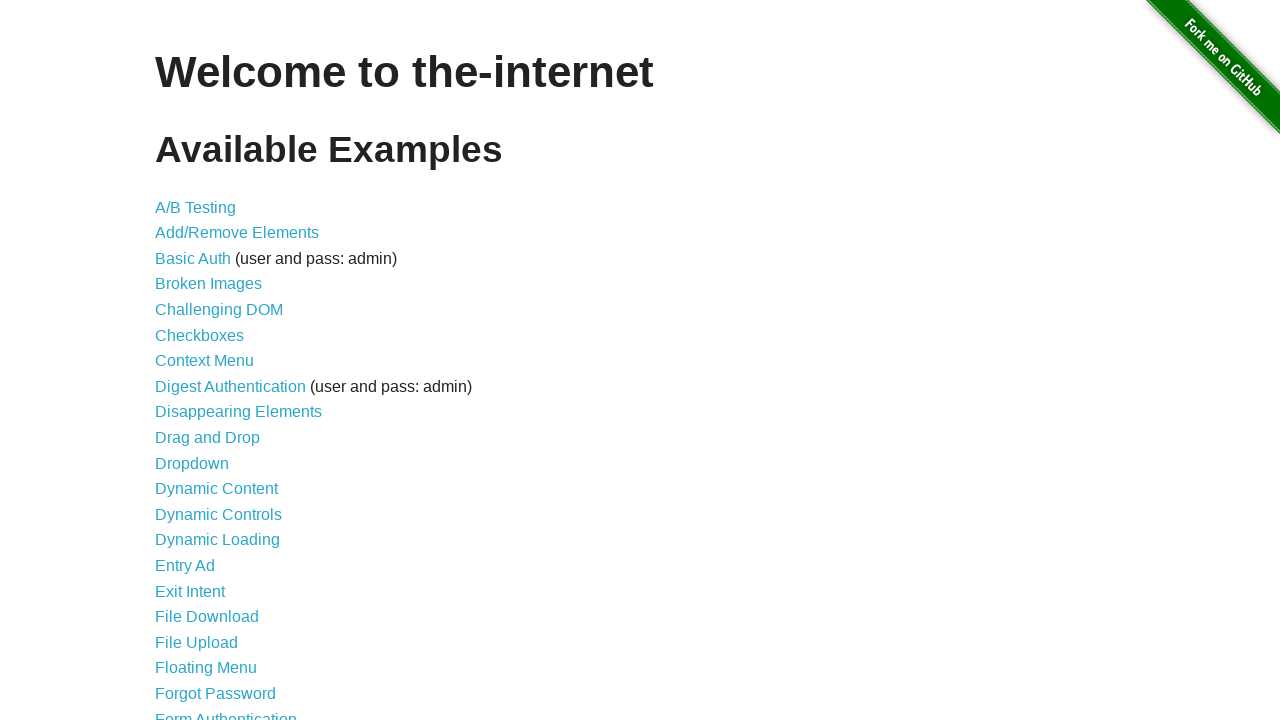

Navigated to The Internet test site home page
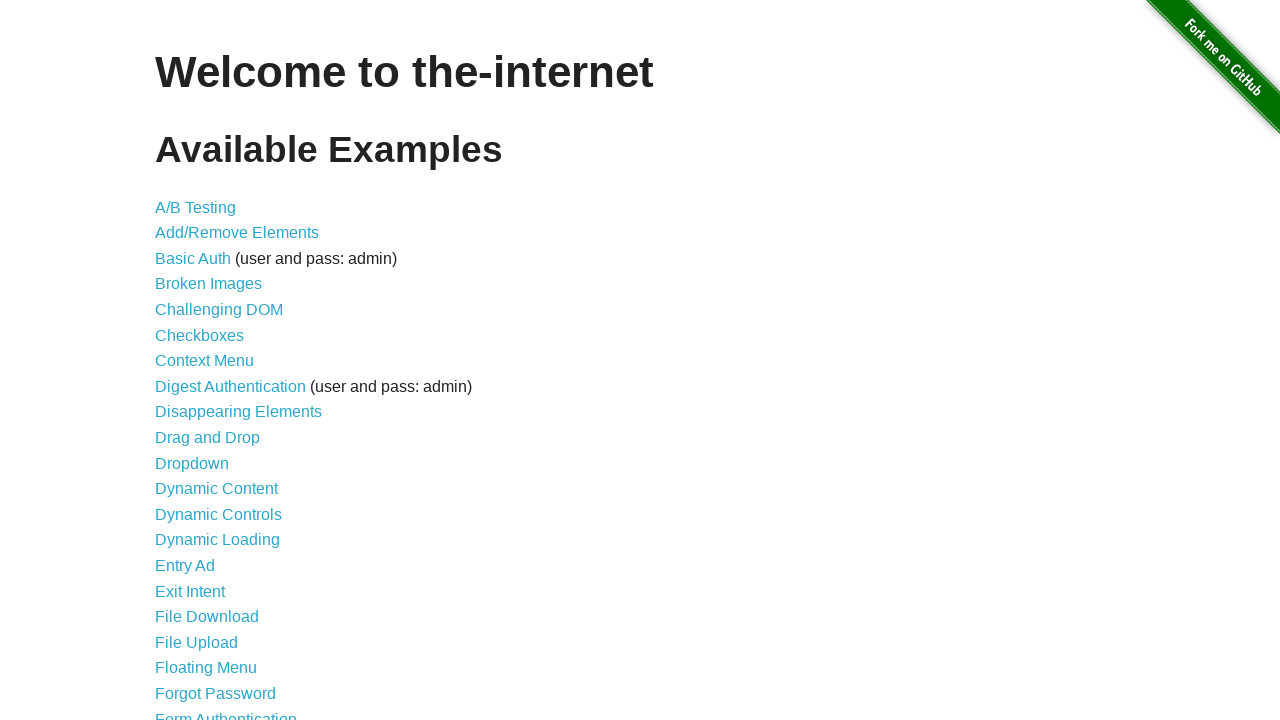

Clicked the Forgot Password link at (216, 693) on text=Forgot Password
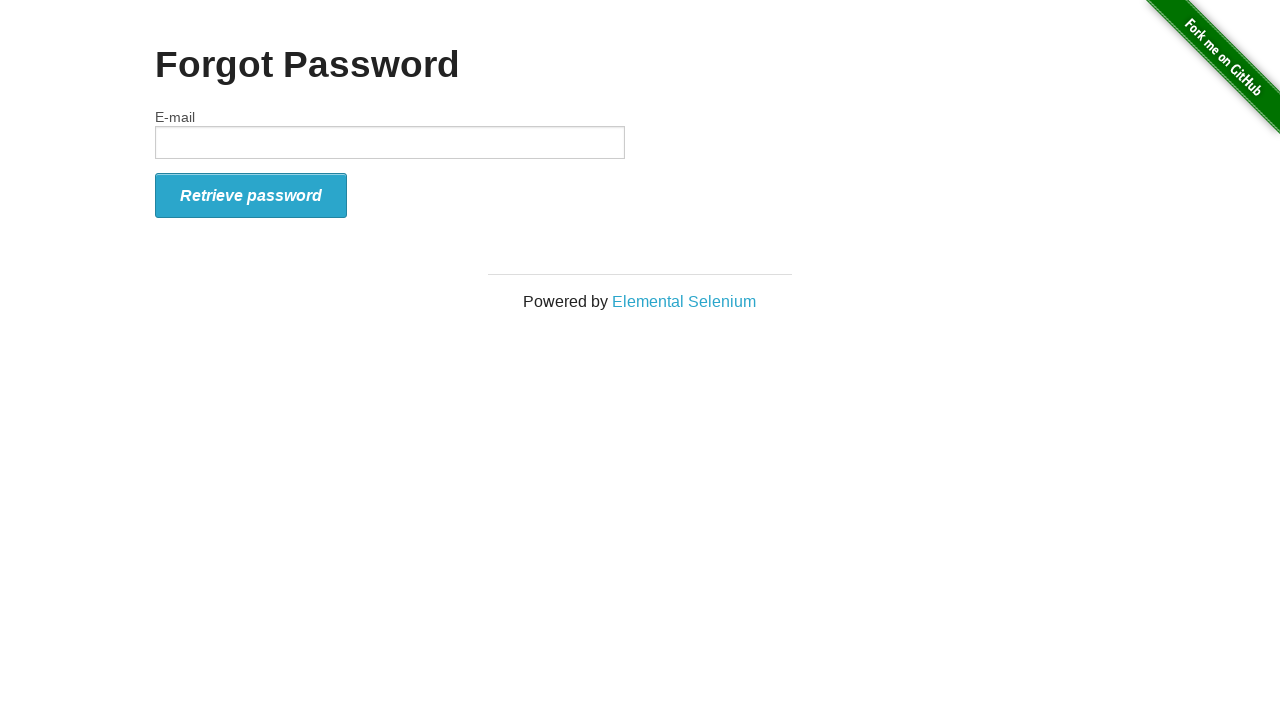

Email field appeared on the page
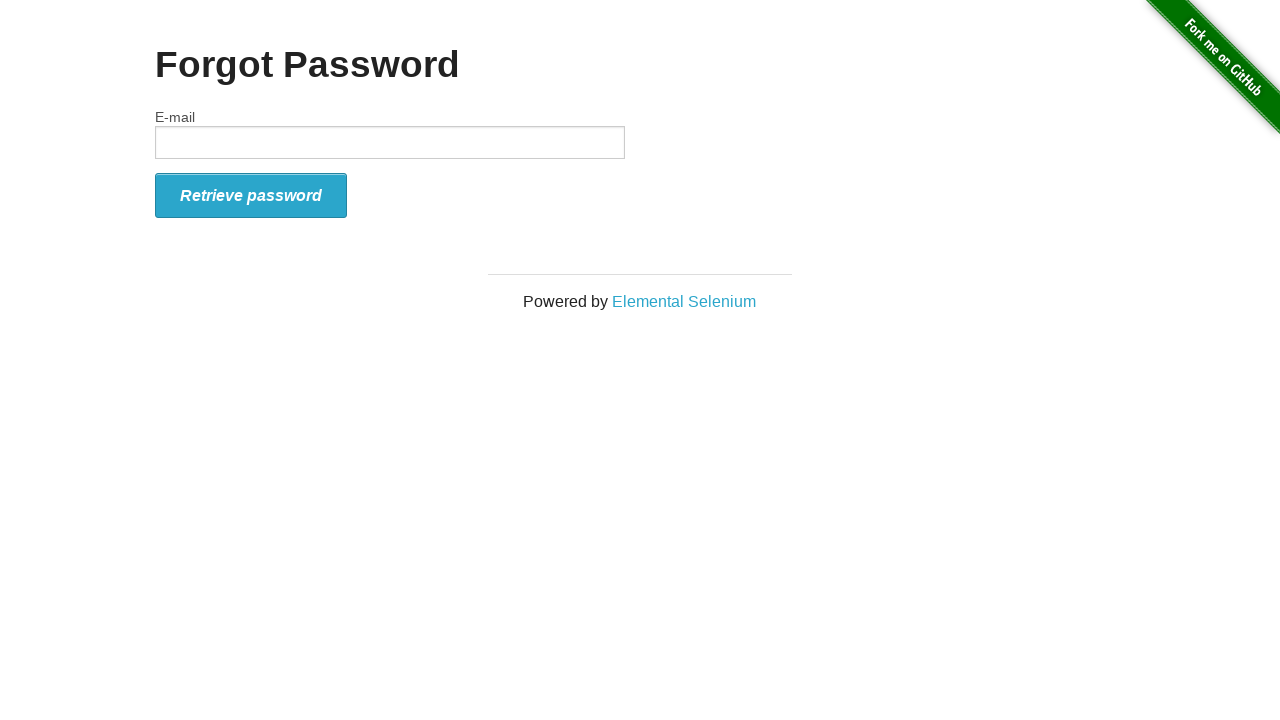

Verified that the email field is enabled
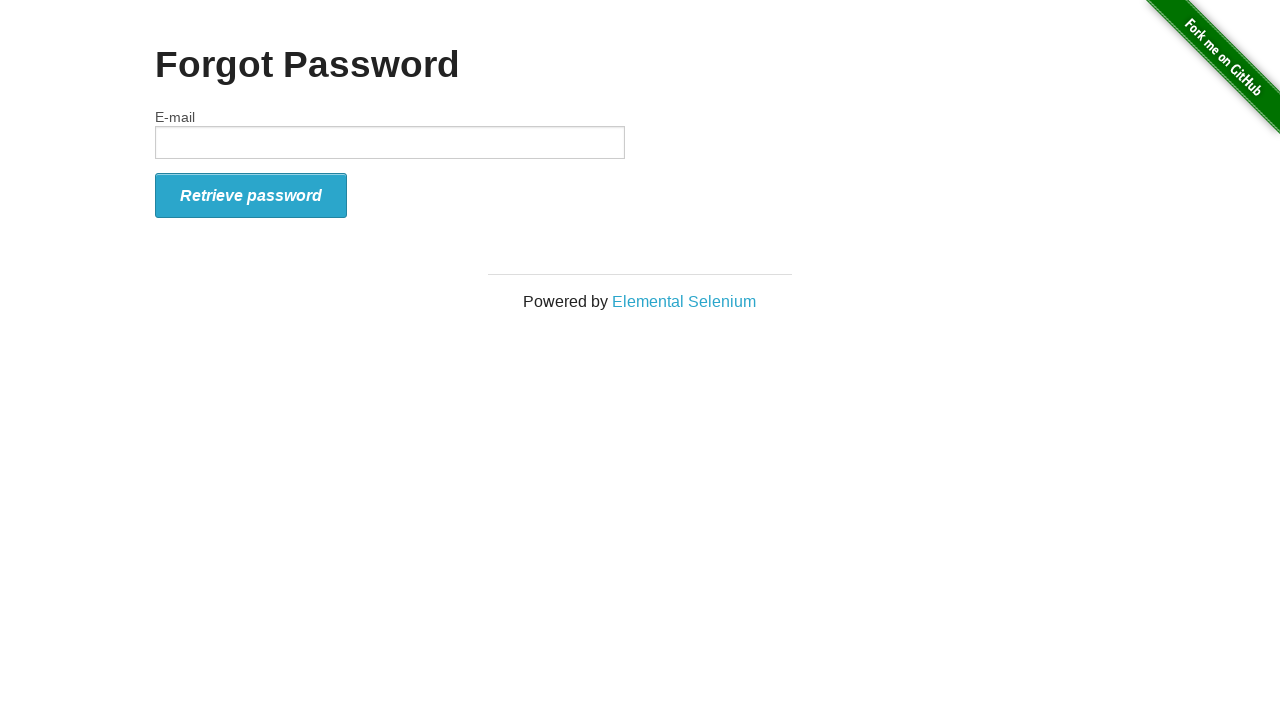

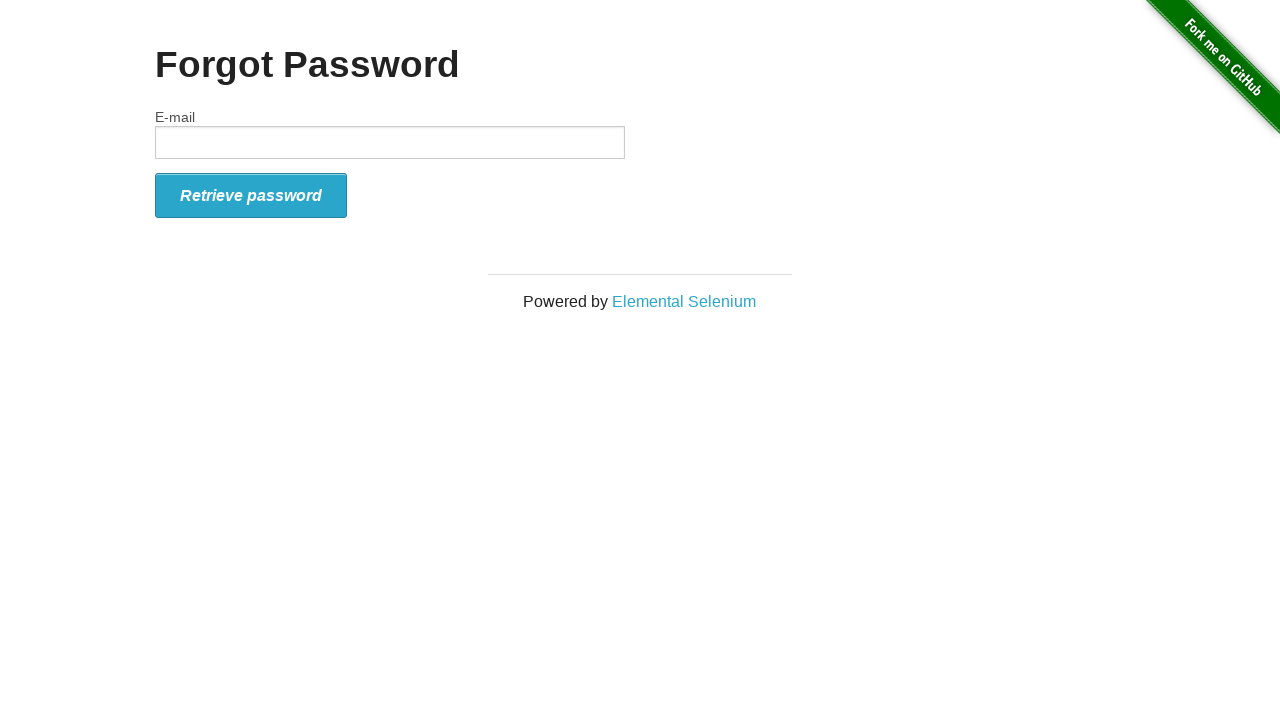